Tests text box form on DemoQA by navigating to the textbox page, filling in personal information fields (full name, email, current address, permanent address), and submitting the form to validate the displayed name

Starting URL: https://demoqa.com

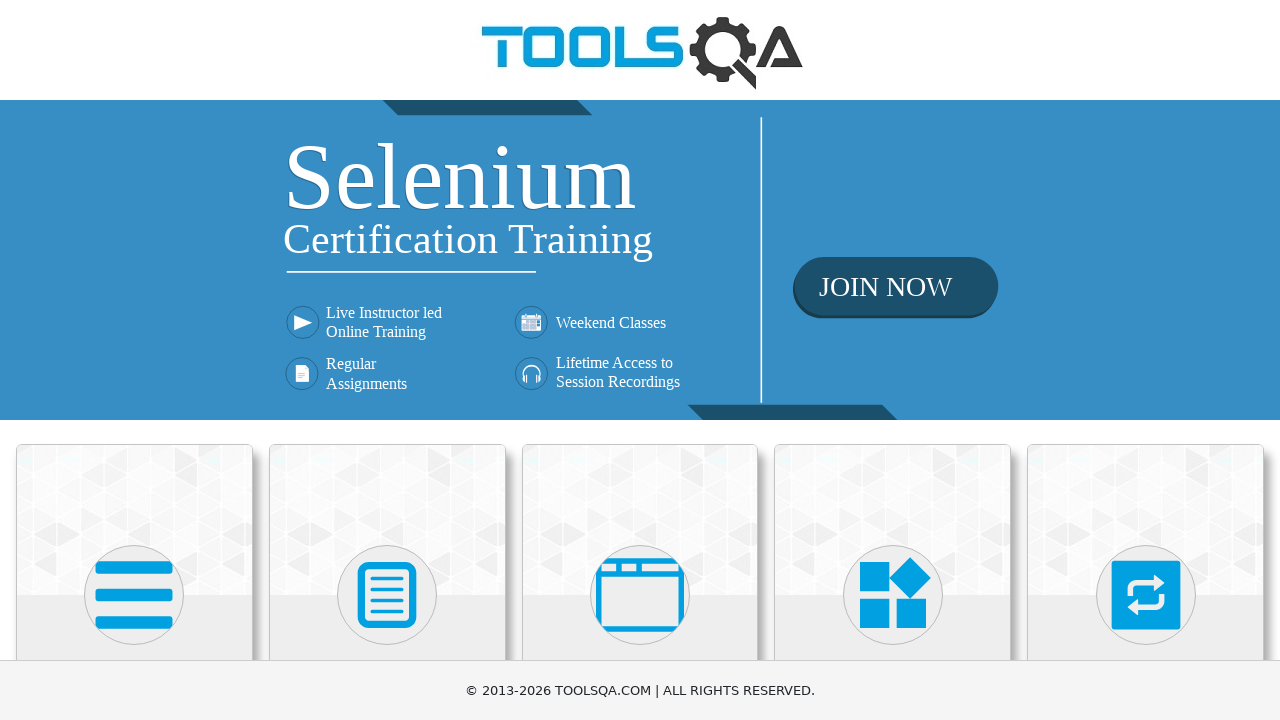

Clicked on Elements section at (134, 360) on text=Elements
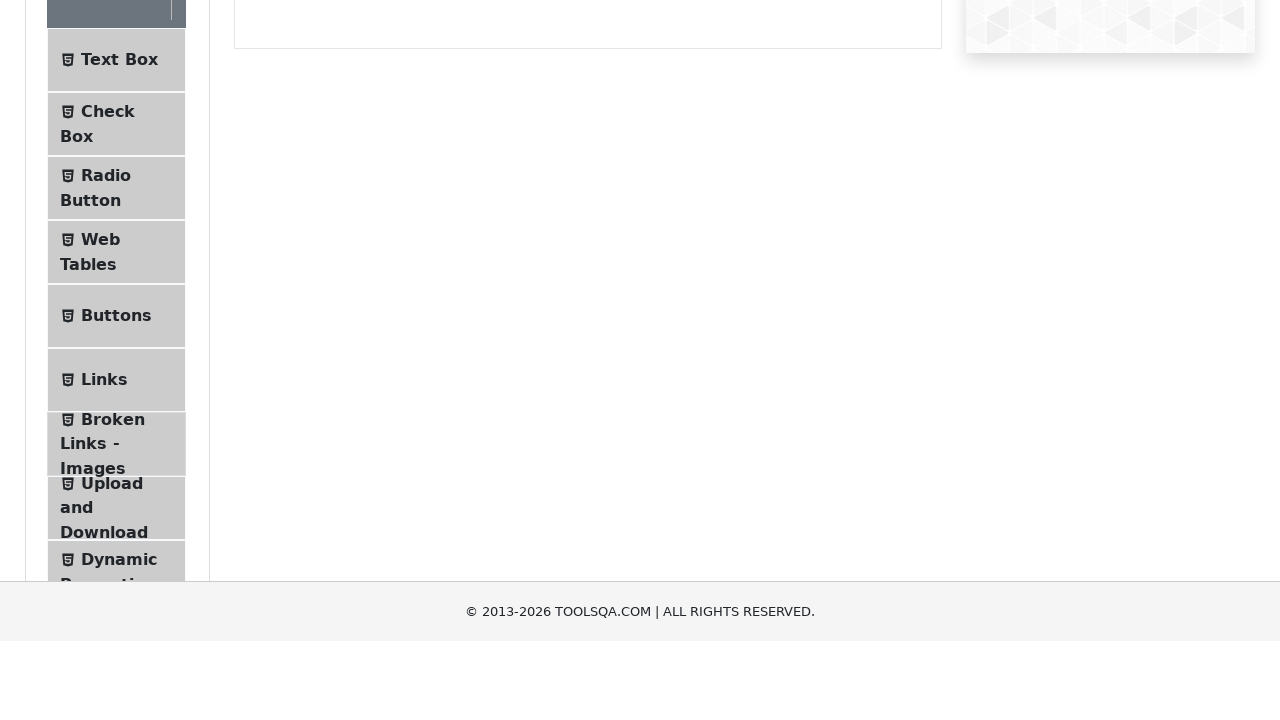

Clicked on Text Box option at (119, 261) on text=Text Box
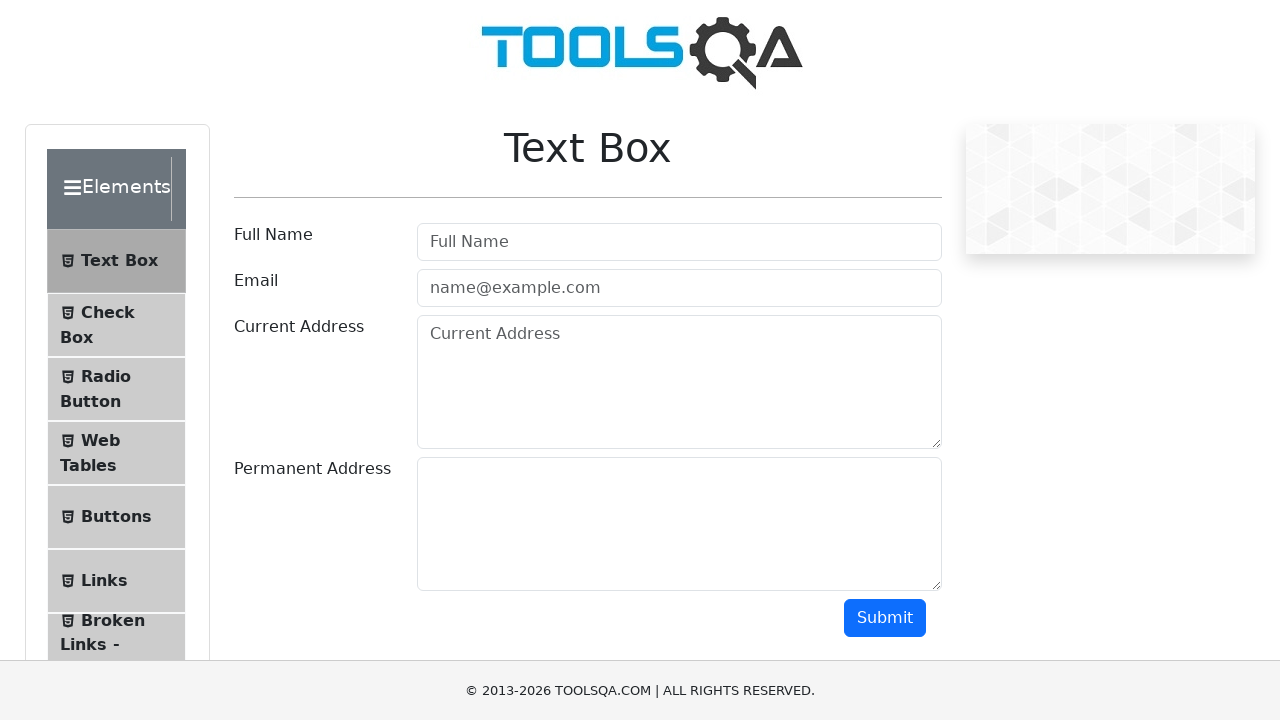

Filled full name field with 'John Doe' on #userName
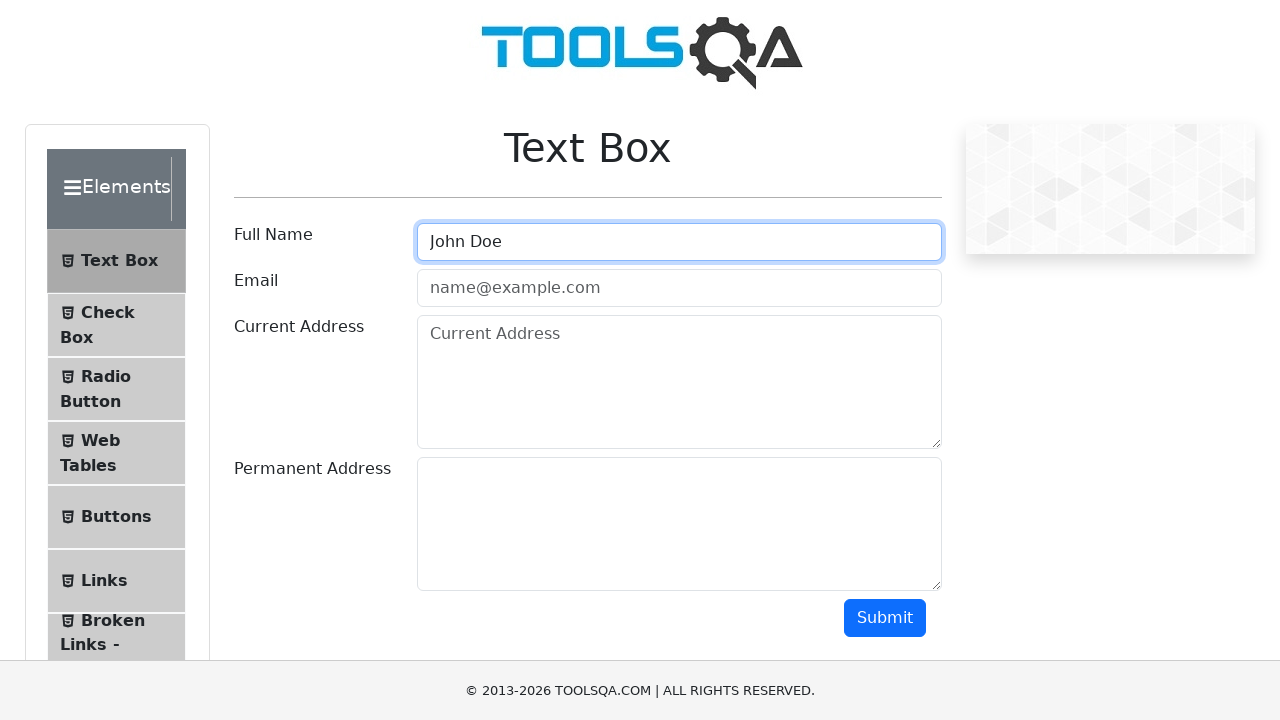

Filled email field with 'johndoe@example.com' on #userEmail
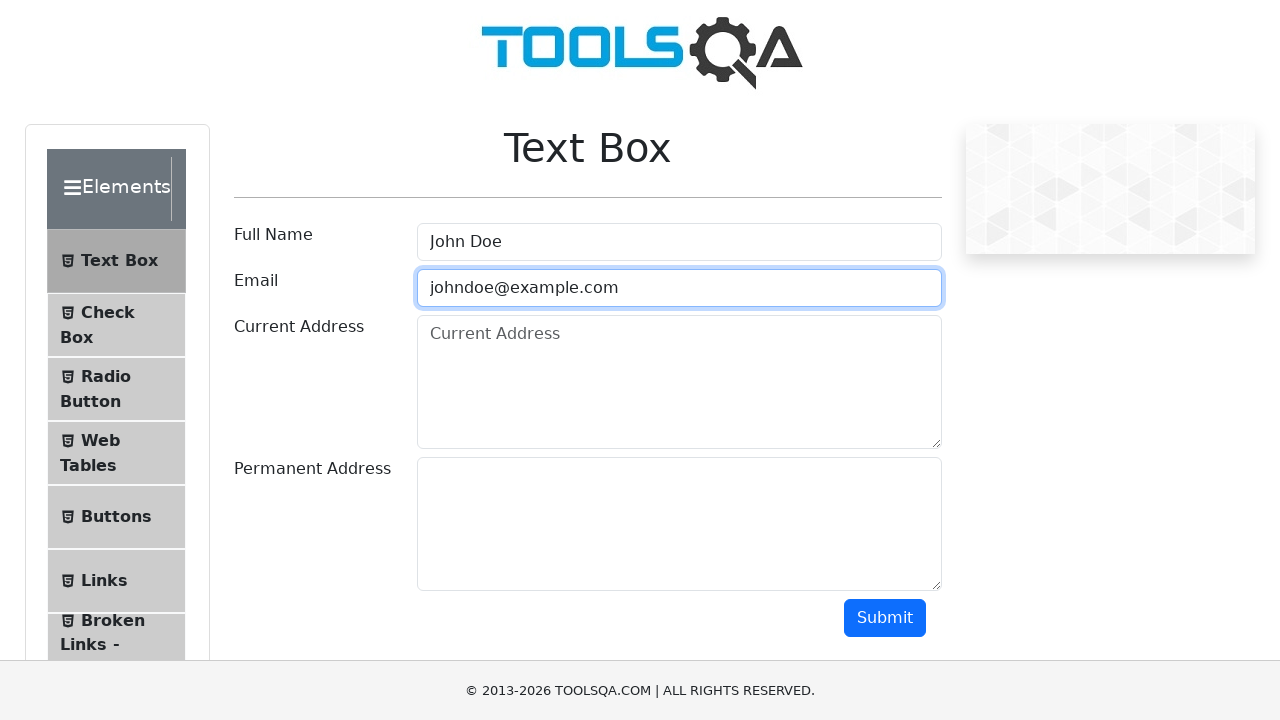

Filled current address field with '123 Main Street, New York, NY 10001' on #currentAddress
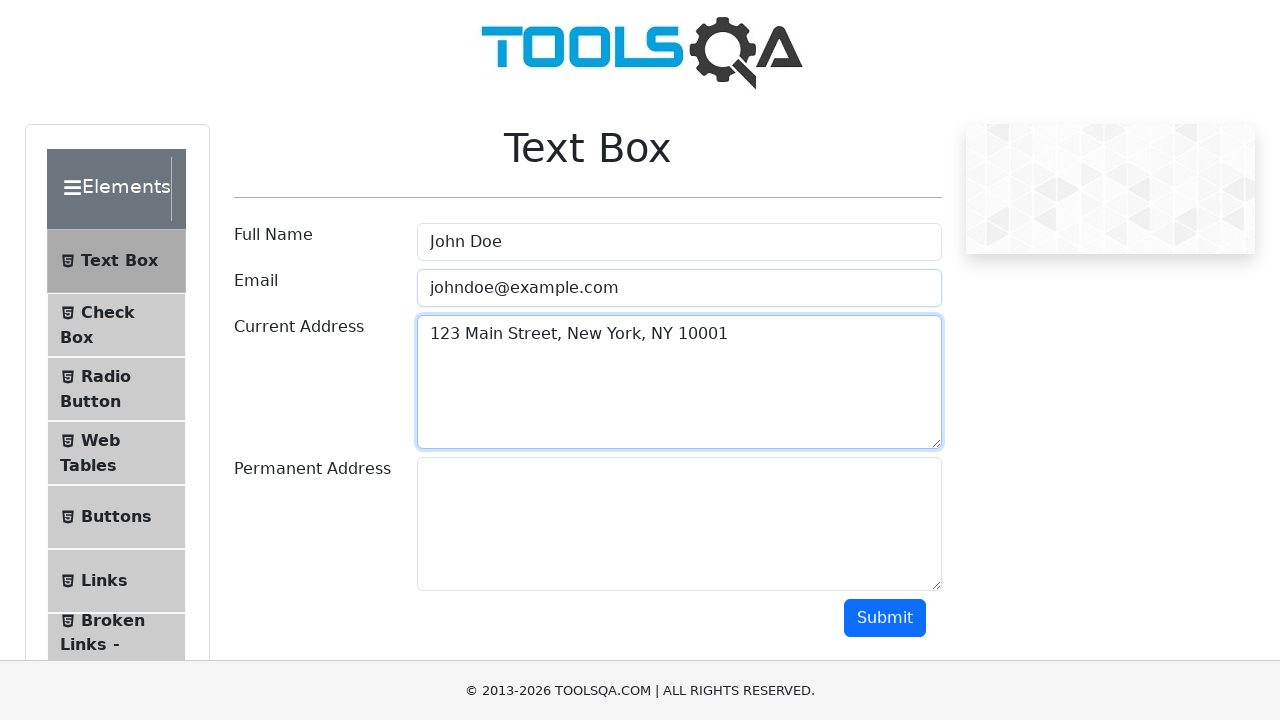

Filled permanent address field with '456 Oak Avenue, Los Angeles, CA 90001' on #permanentAddress
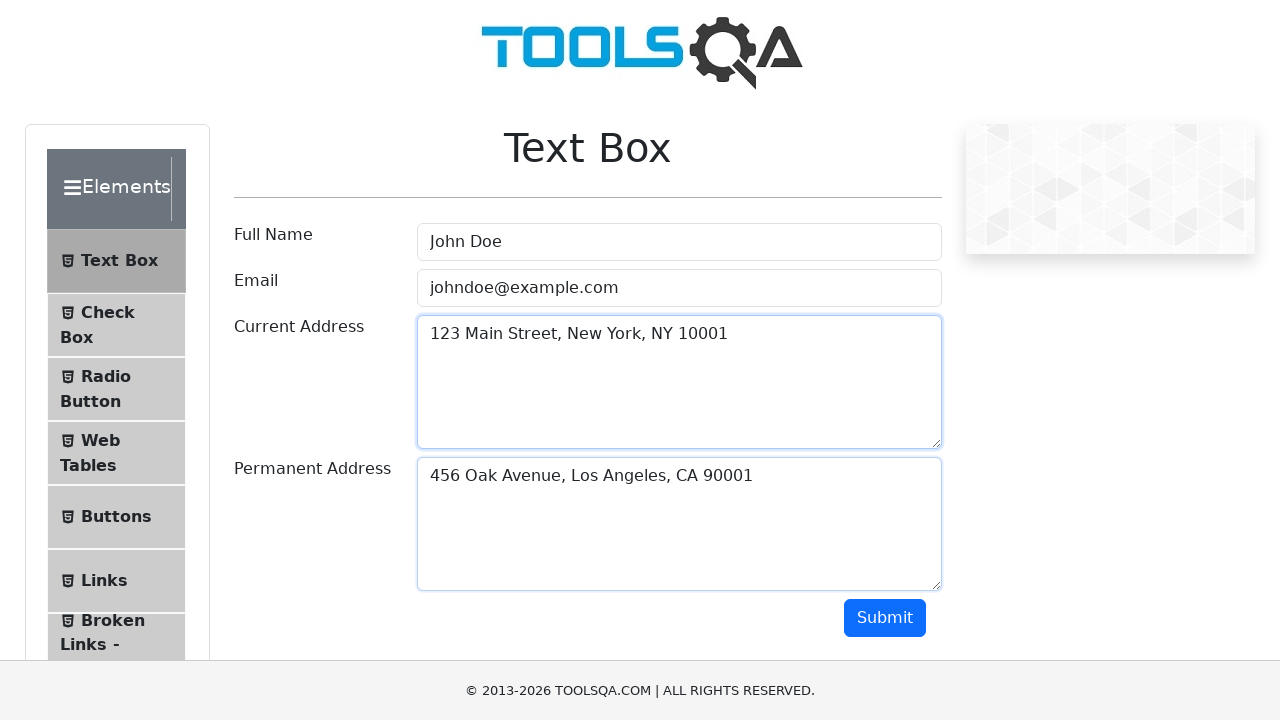

Clicked submit button to submit the form at (885, 618) on #submit
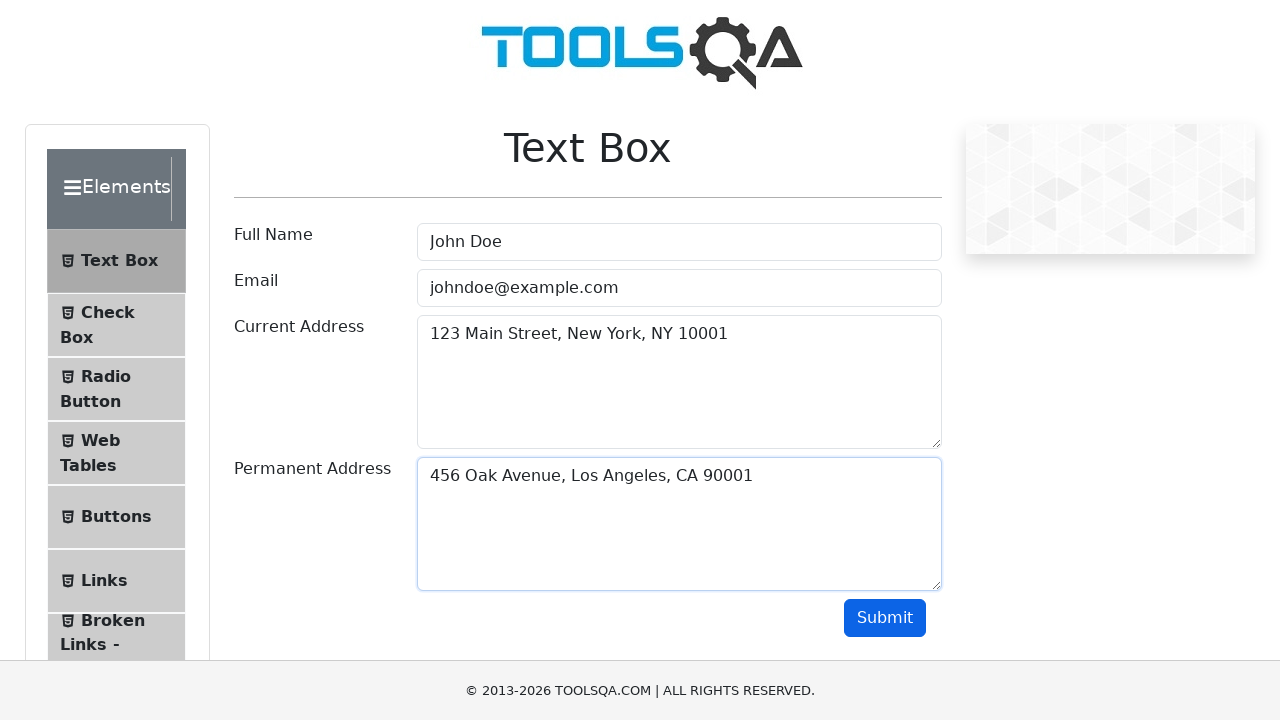

Output section loaded successfully
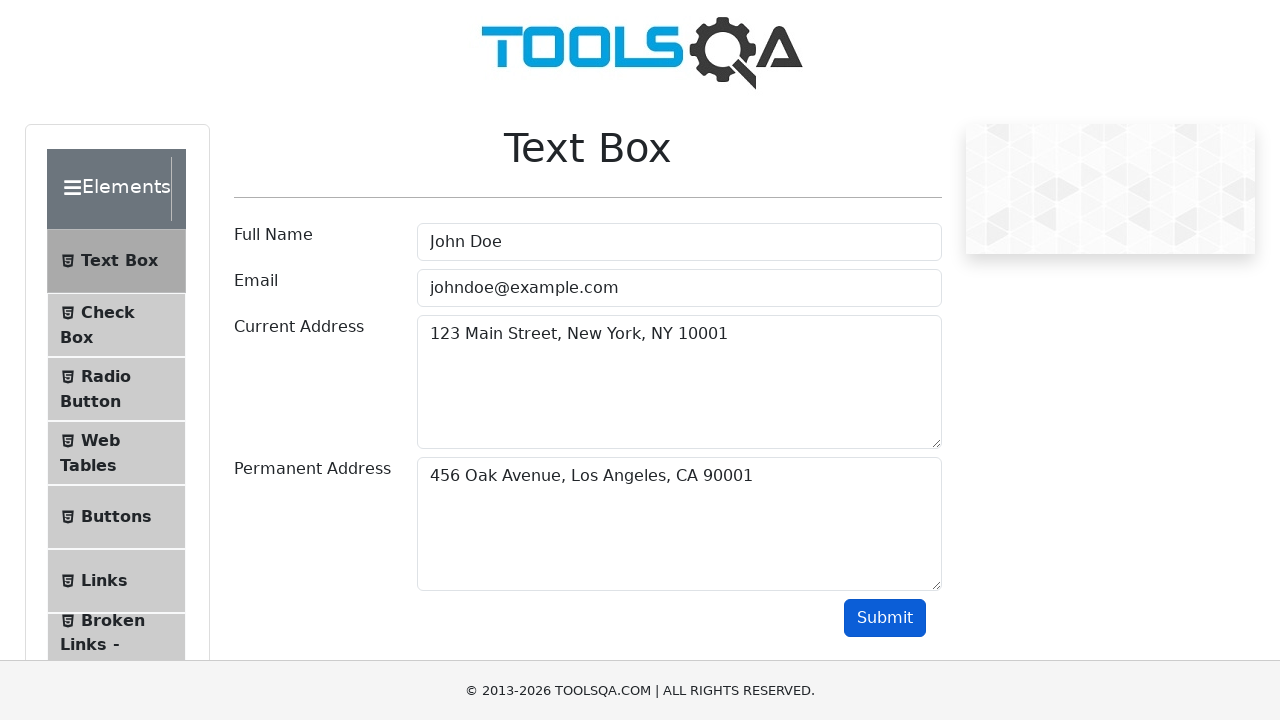

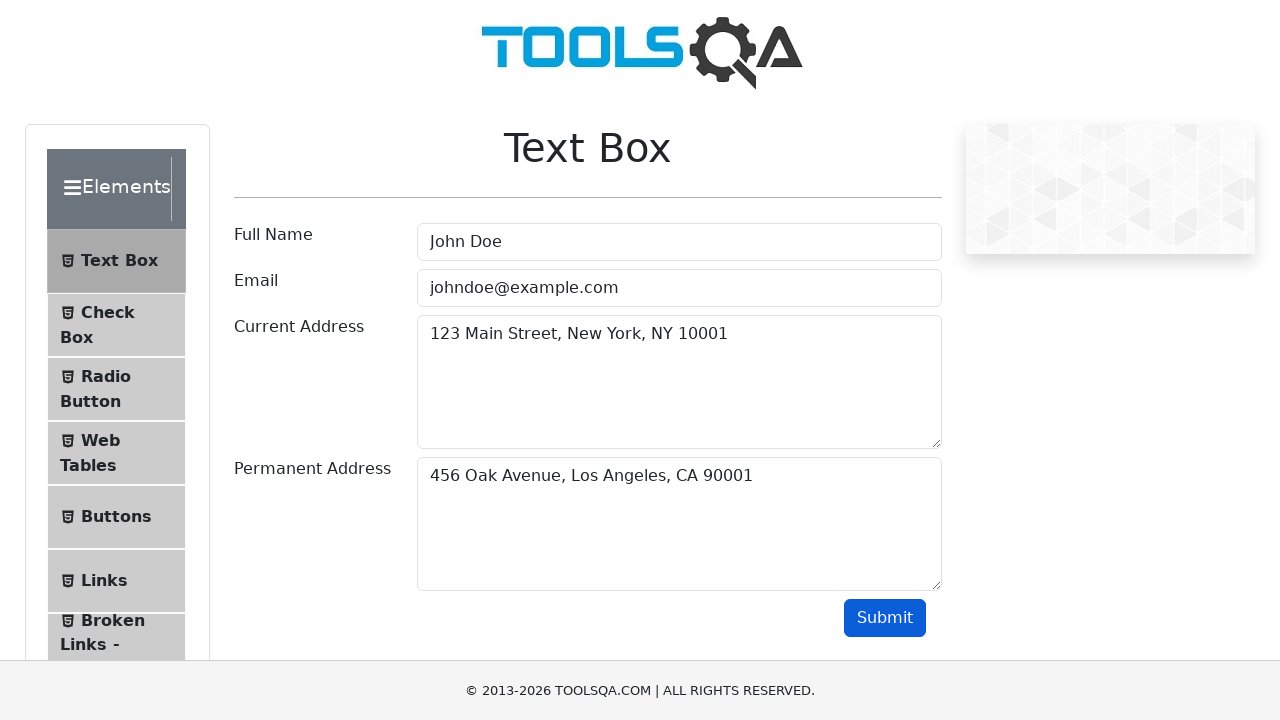